Tests end-to-end flight booking process on BlazeDemo by selecting origin and destination cities, choosing a flight, filling passenger details, and completing the purchase

Starting URL: https://www.blazedemo.com

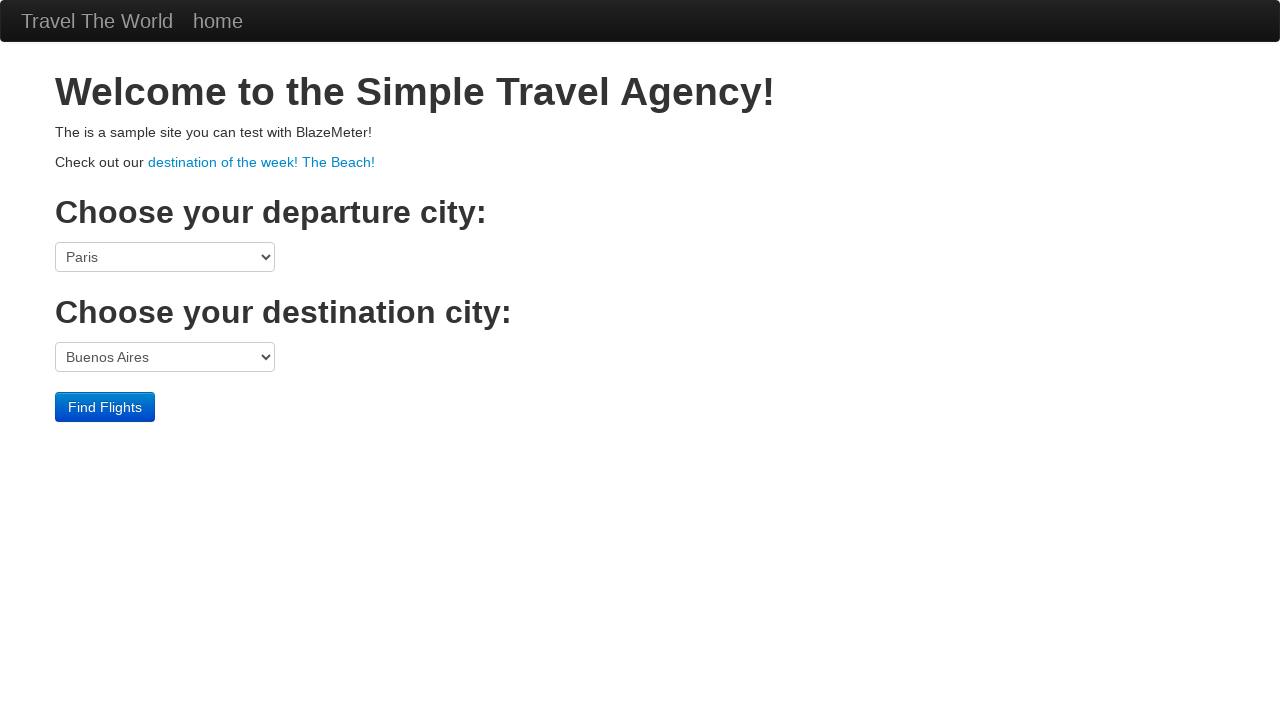

Clicked on origin city dropdown at (165, 257) on select[name='fromPort']
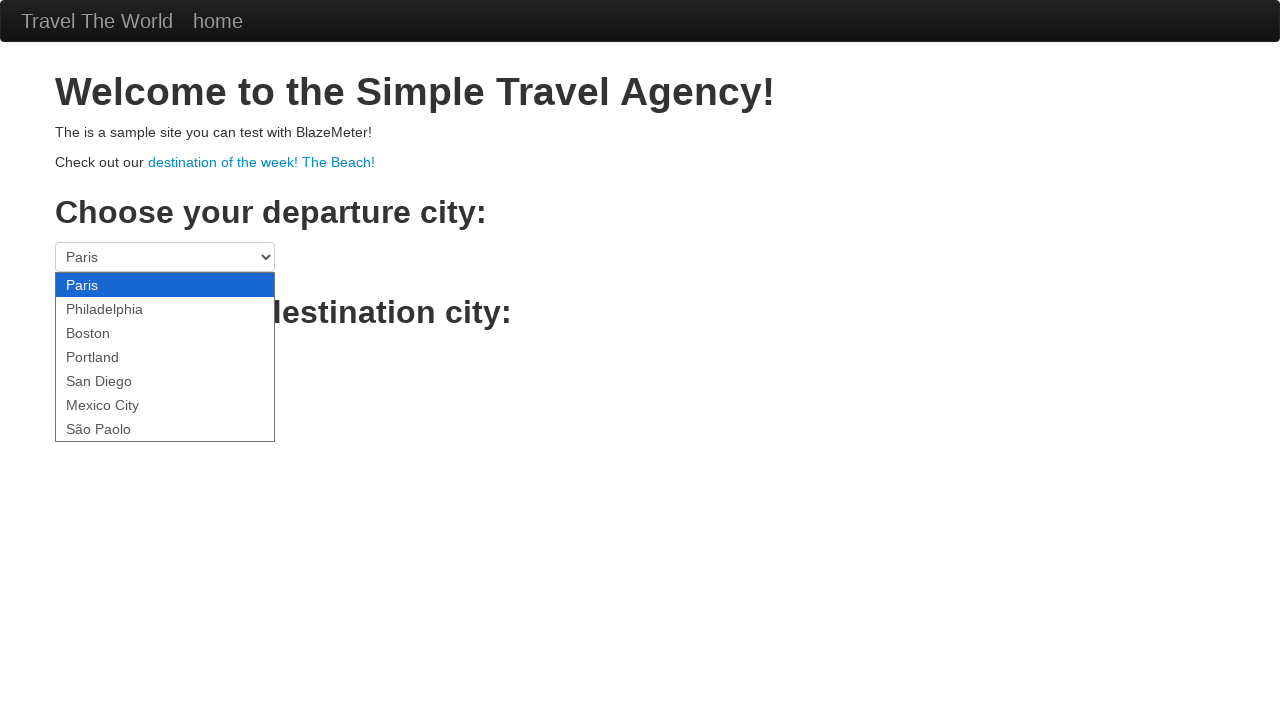

Selected Paris as origin city on select[name='fromPort']
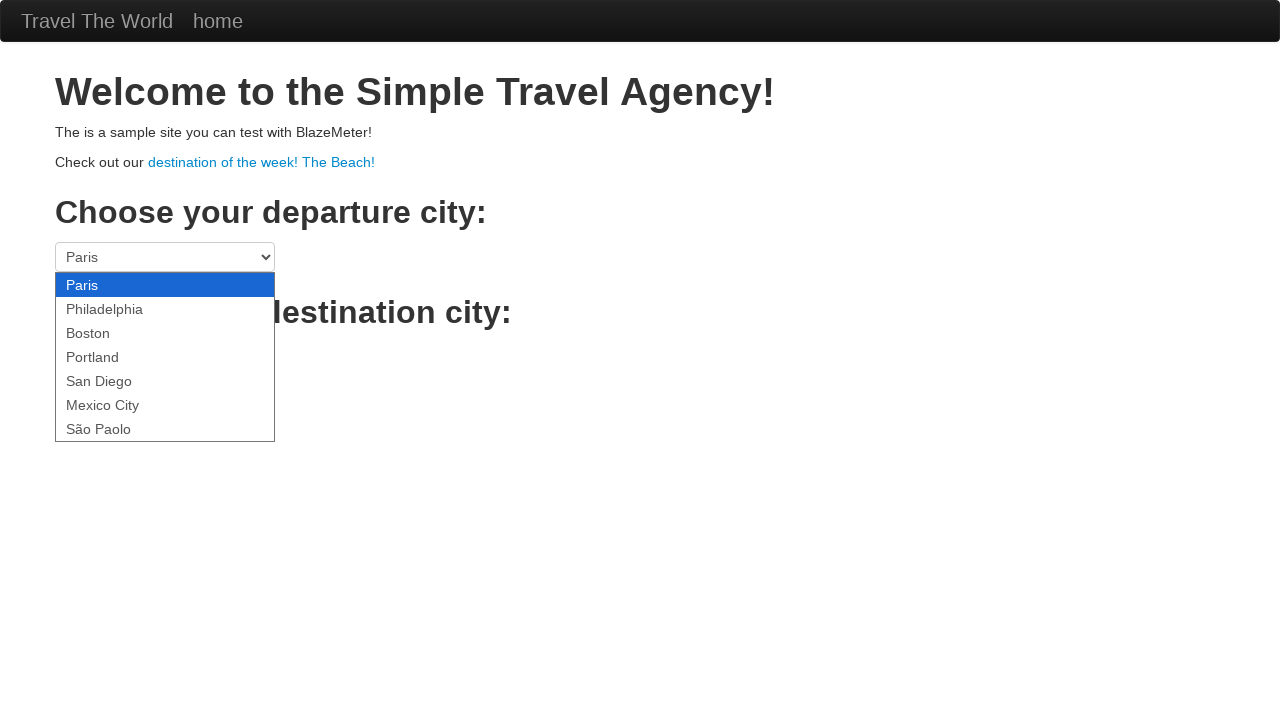

Clicked on destination city dropdown at (165, 357) on select[name='toPort']
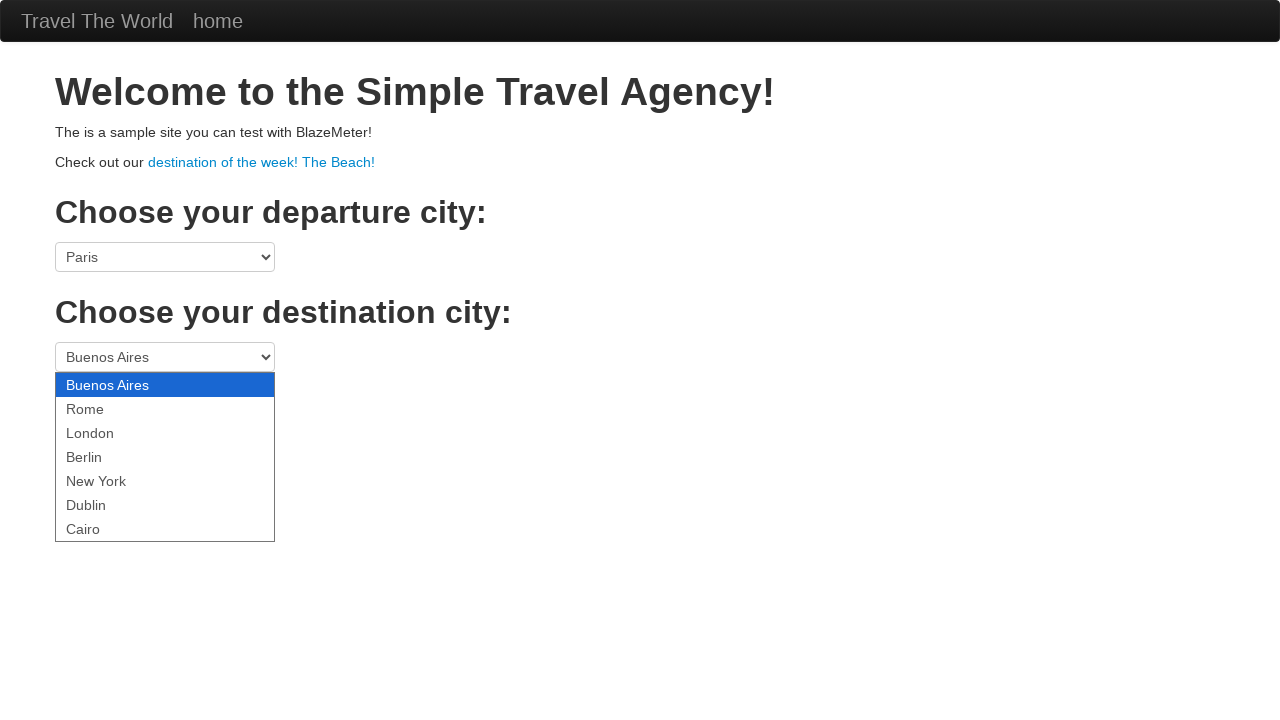

Selected New York as destination city on select[name='toPort']
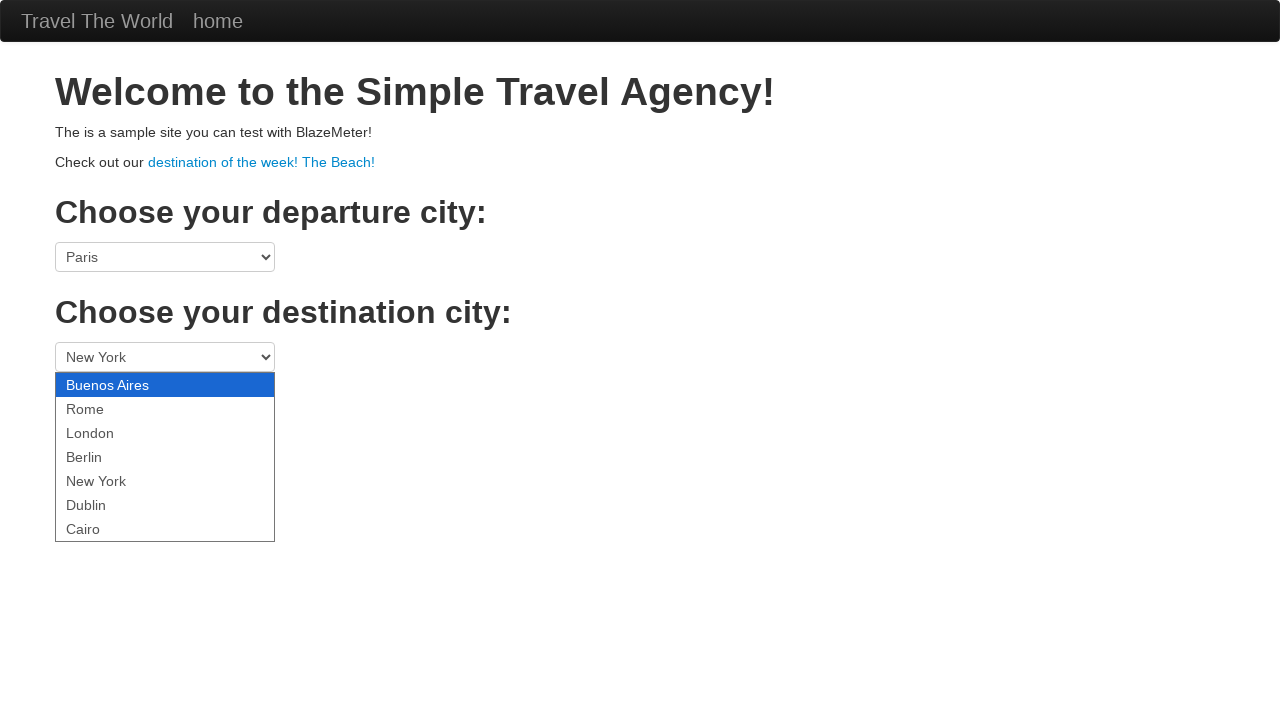

Clicked Find Flights button at (105, 407) on input.btn.btn-primary
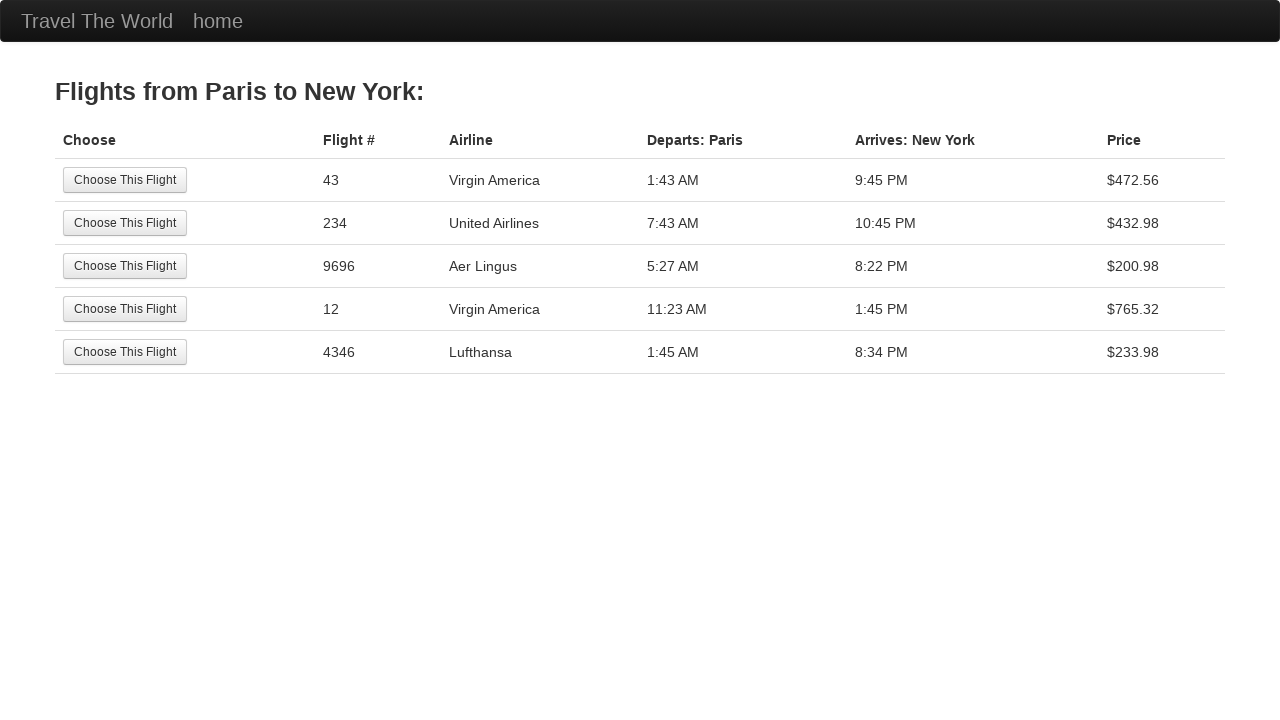

Flights page loaded
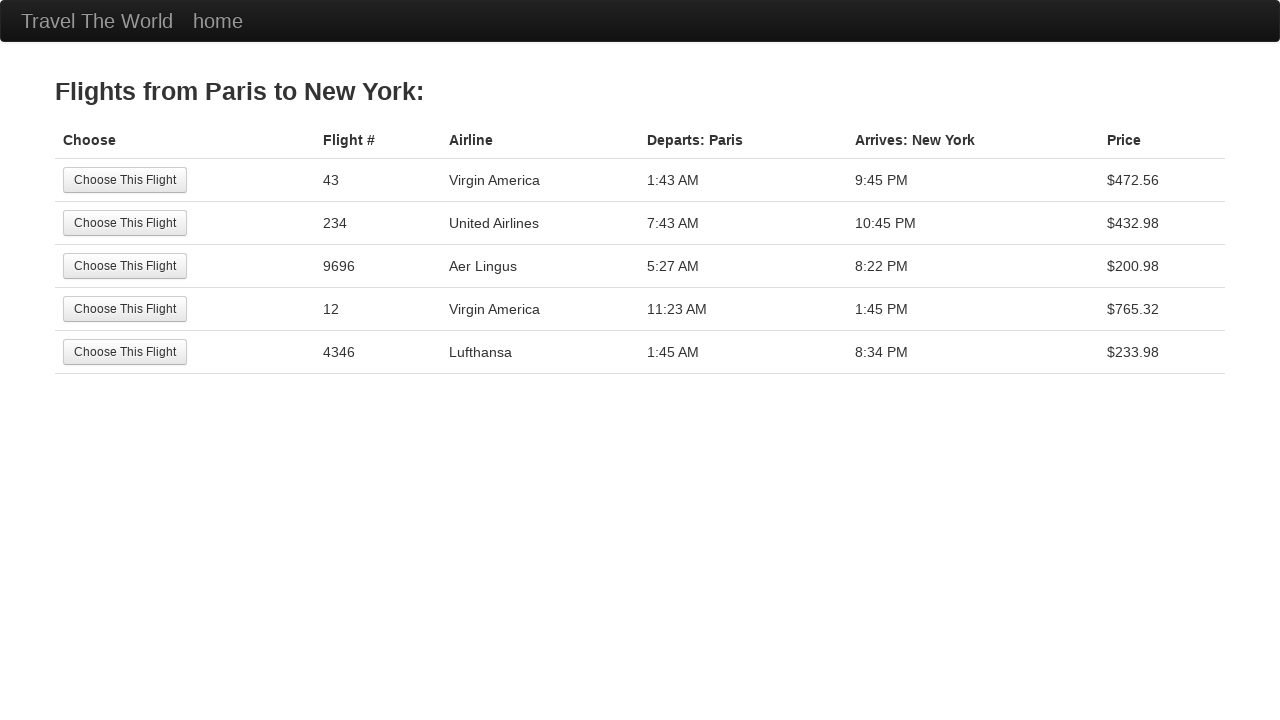

Selected the first available flight at (125, 180) on tr:nth-child(1) .btn
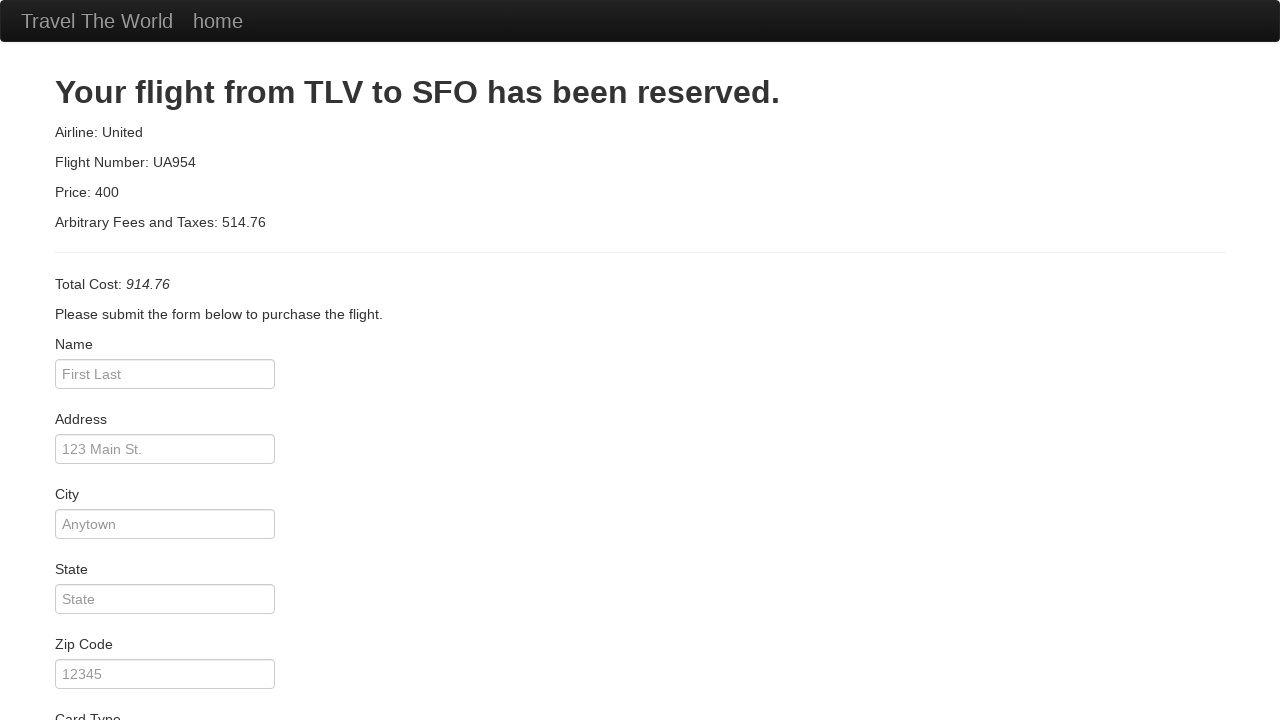

Filled in passenger name 'Juca' on #inputName
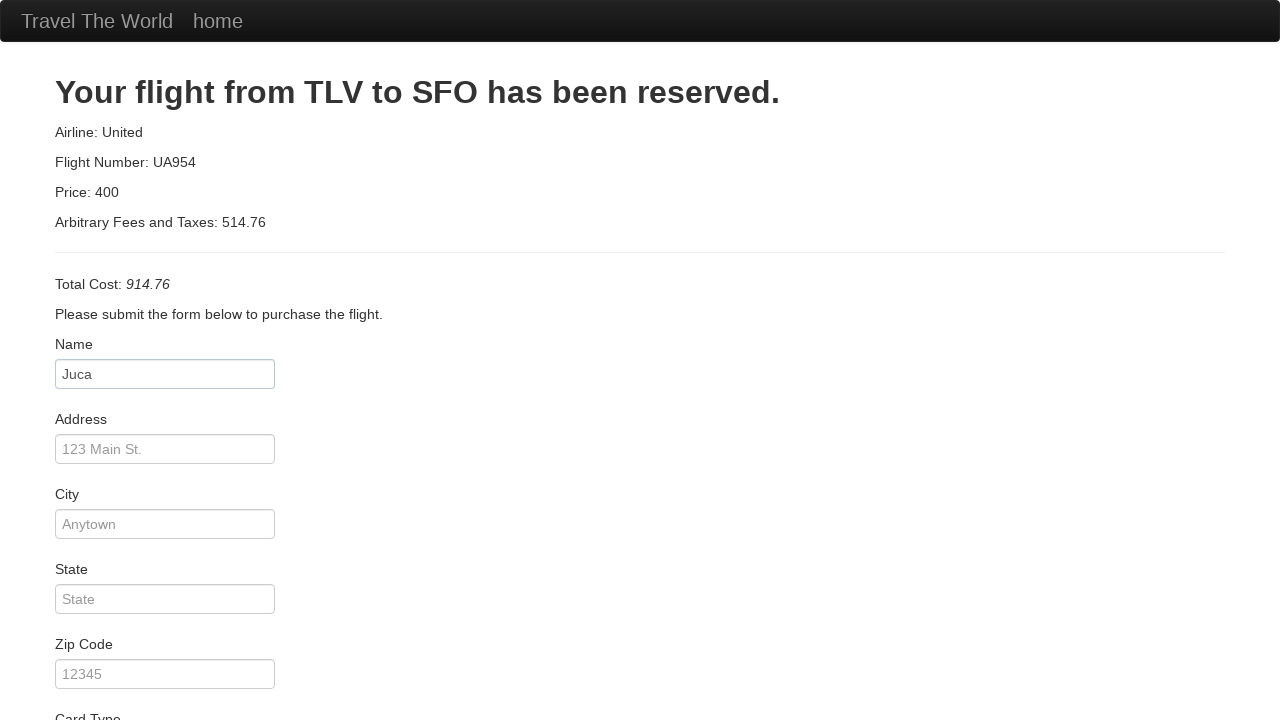

Selected American Express as credit card type on #cardType
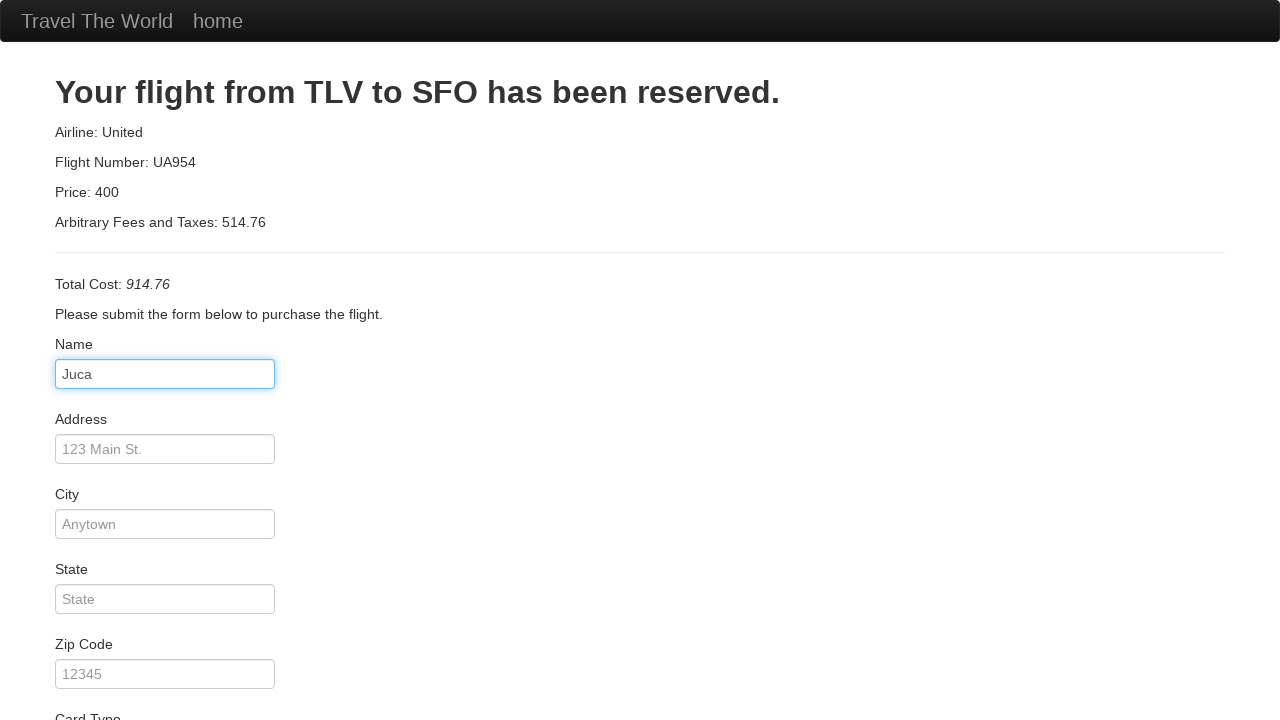

Checked Remember Me checkbox at (62, 656) on #rememberMe
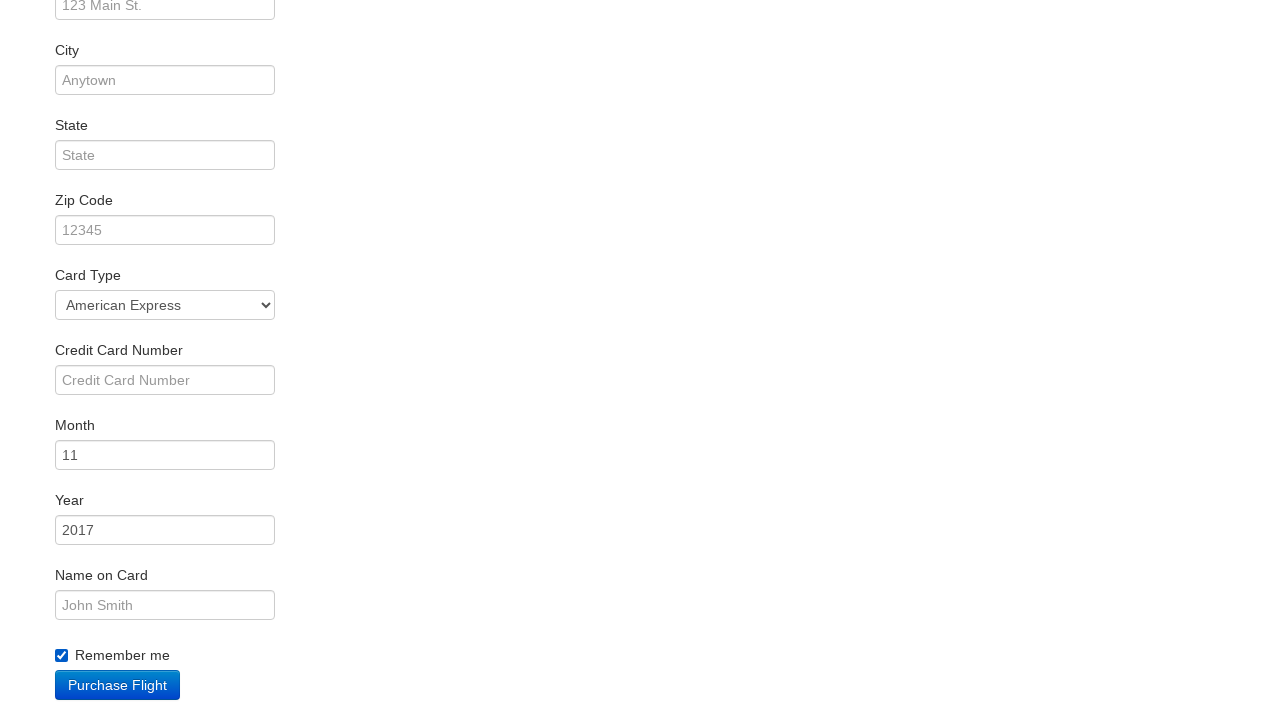

Clicked Purchase Flight button at (118, 685) on input.btn.btn-primary
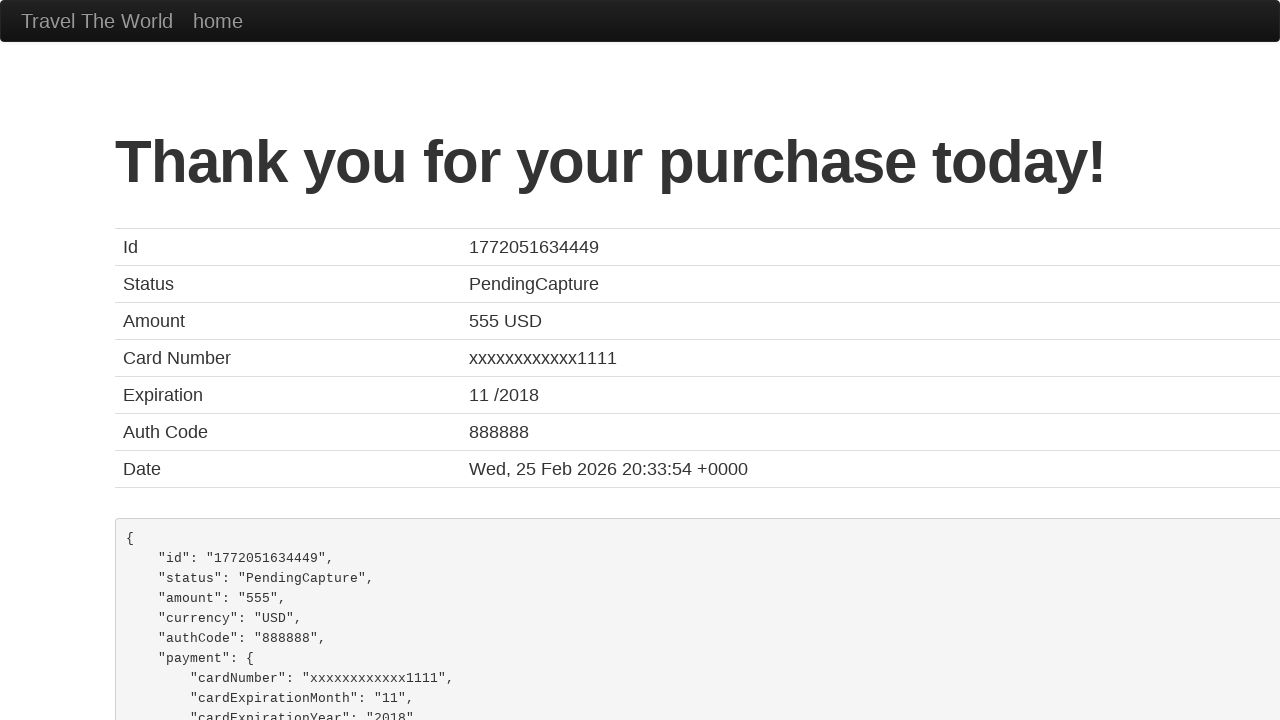

Booking confirmation page loaded
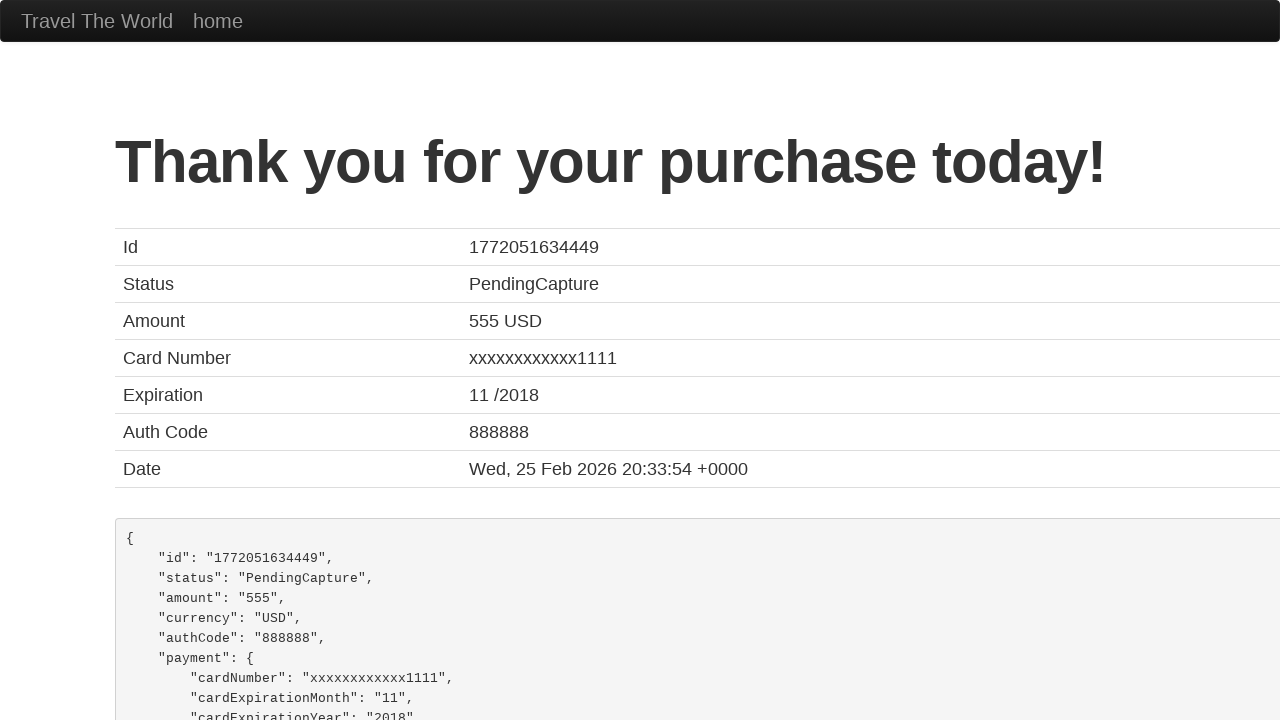

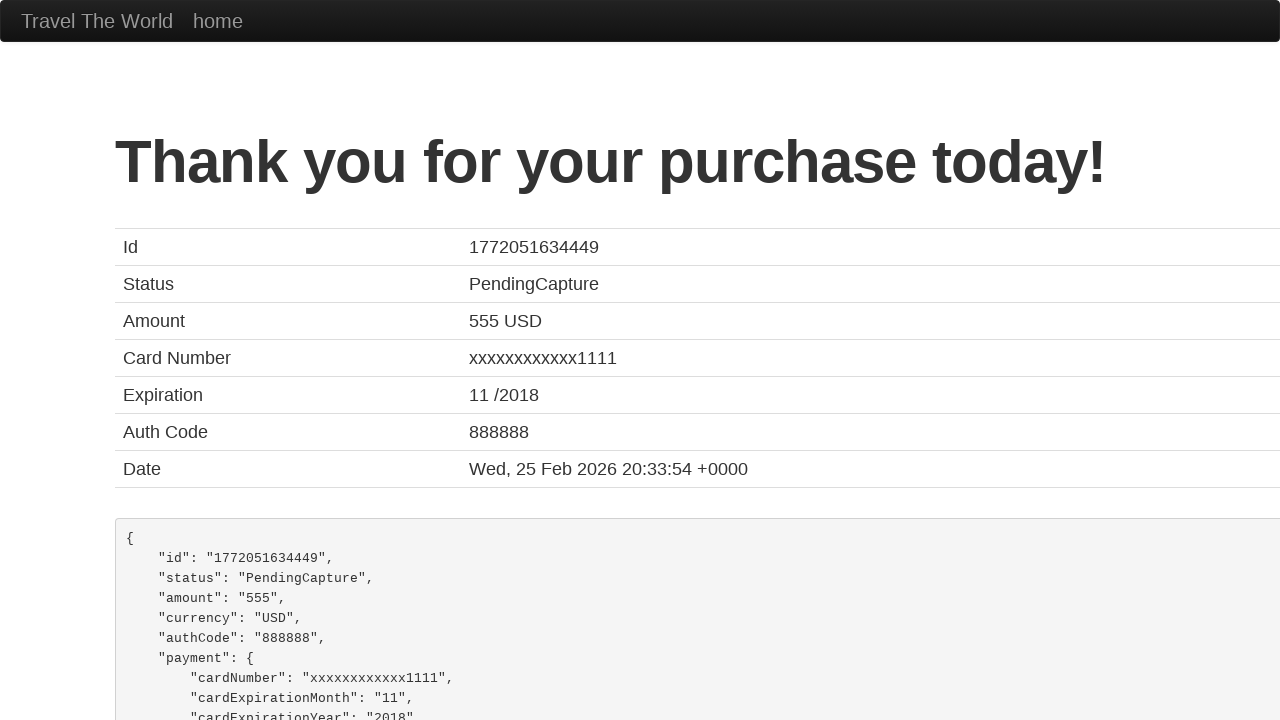